Tests JavaScript alert handling by interacting with simple alerts, confirmation dialogs, and prompt dialogs on a demo page

Starting URL: https://the-internet.herokuapp.com/javascript_alerts

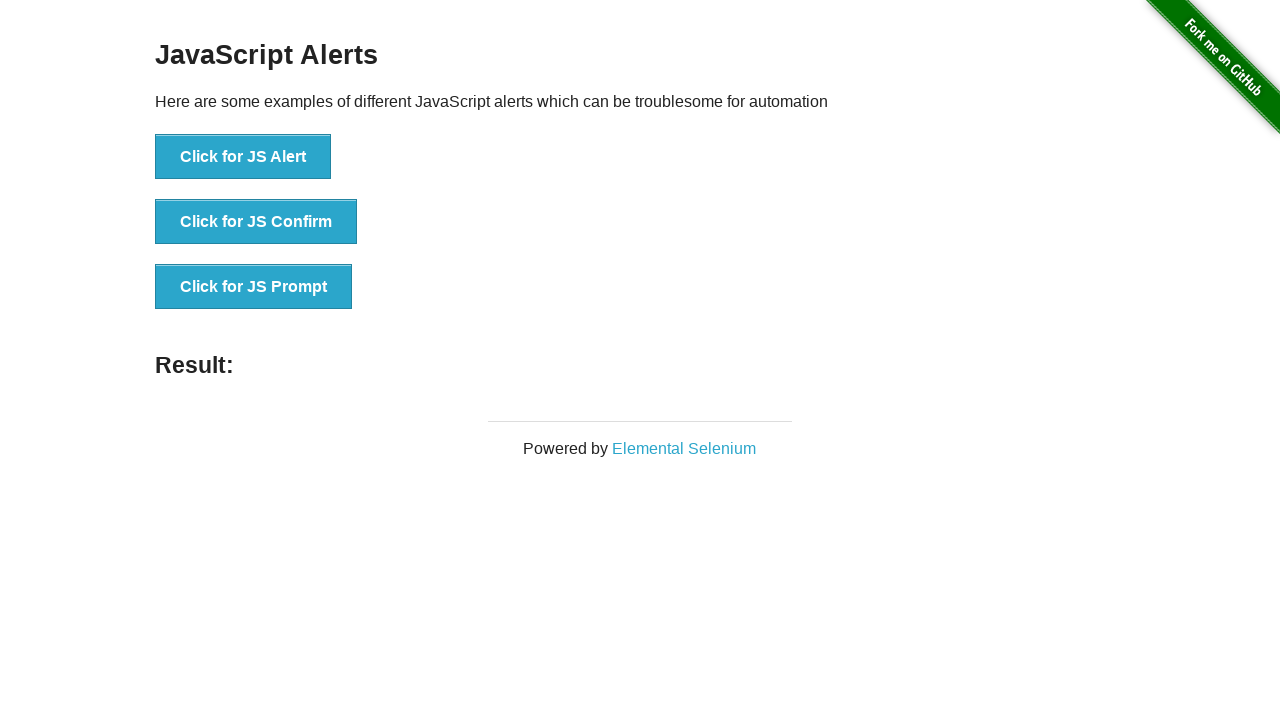

Clicked button to trigger simple JavaScript alert at (243, 157) on xpath=//button[text()='Click for JS Alert']
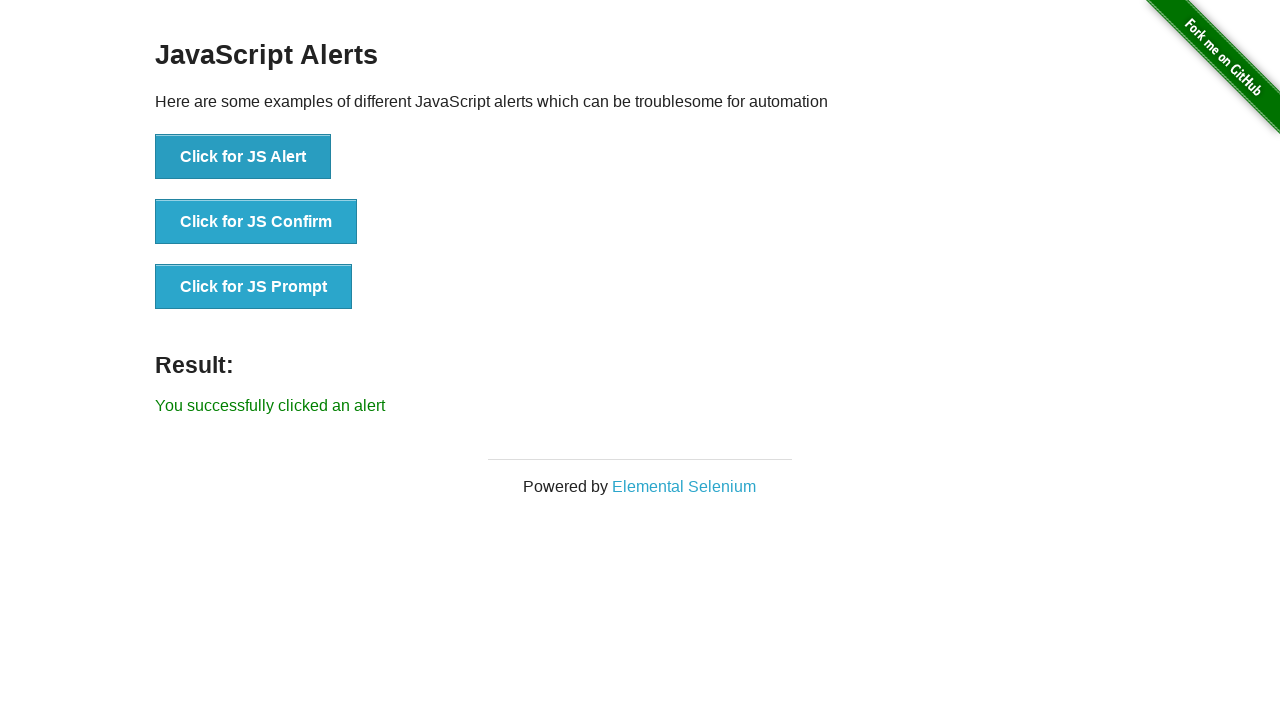

Set up dialog handler to accept alerts
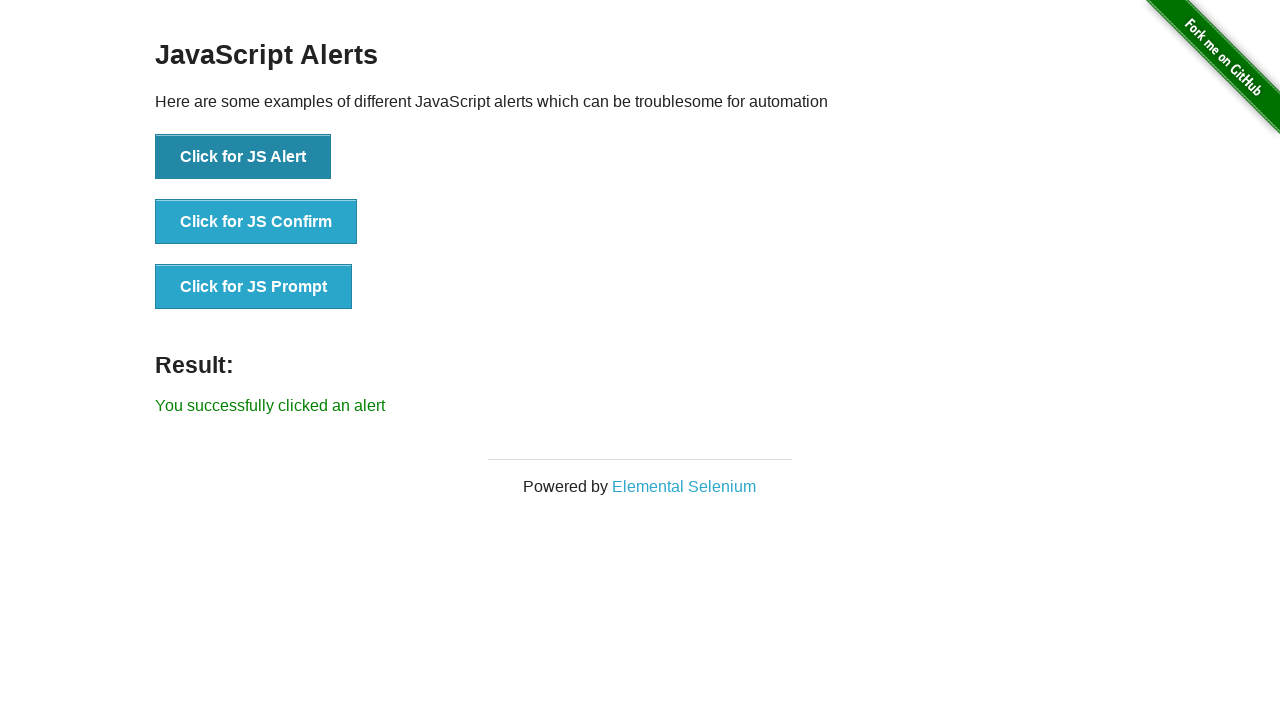

Waited for alert to be processed
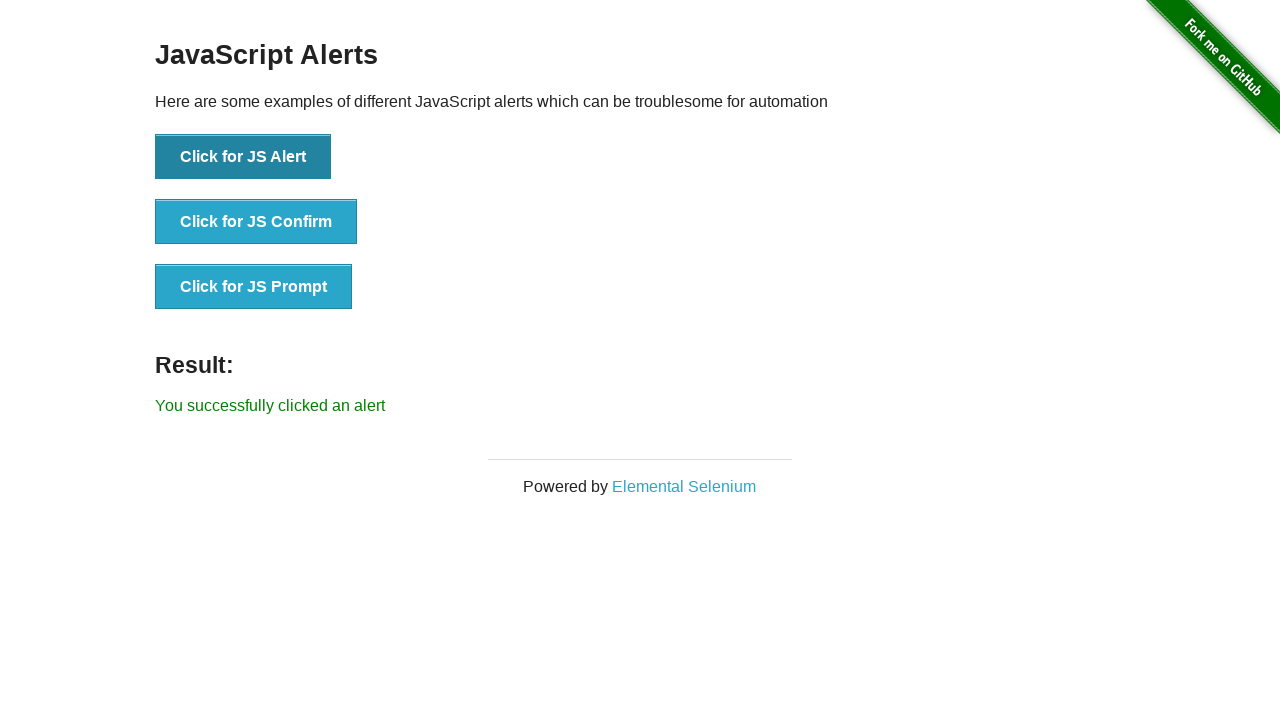

Clicked button to trigger confirmation dialog at (256, 222) on xpath=//button[text()='Click for JS Confirm']
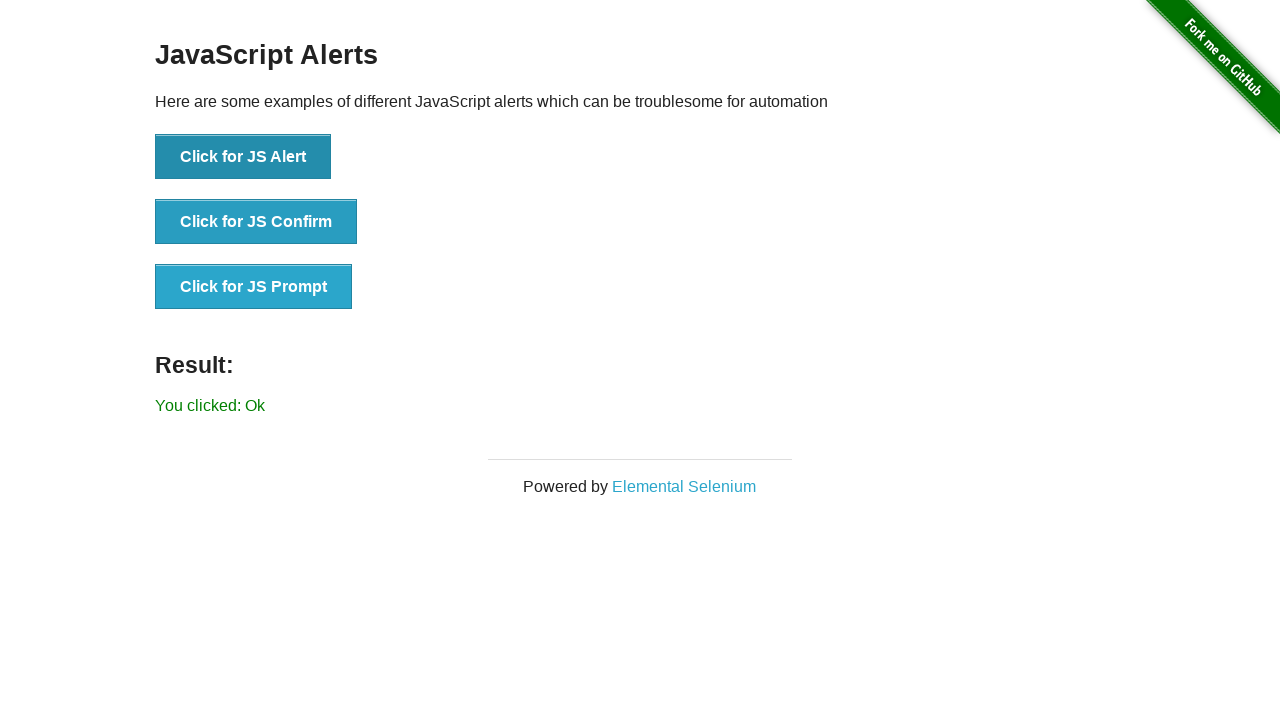

Set up dialog handler to accept confirmation
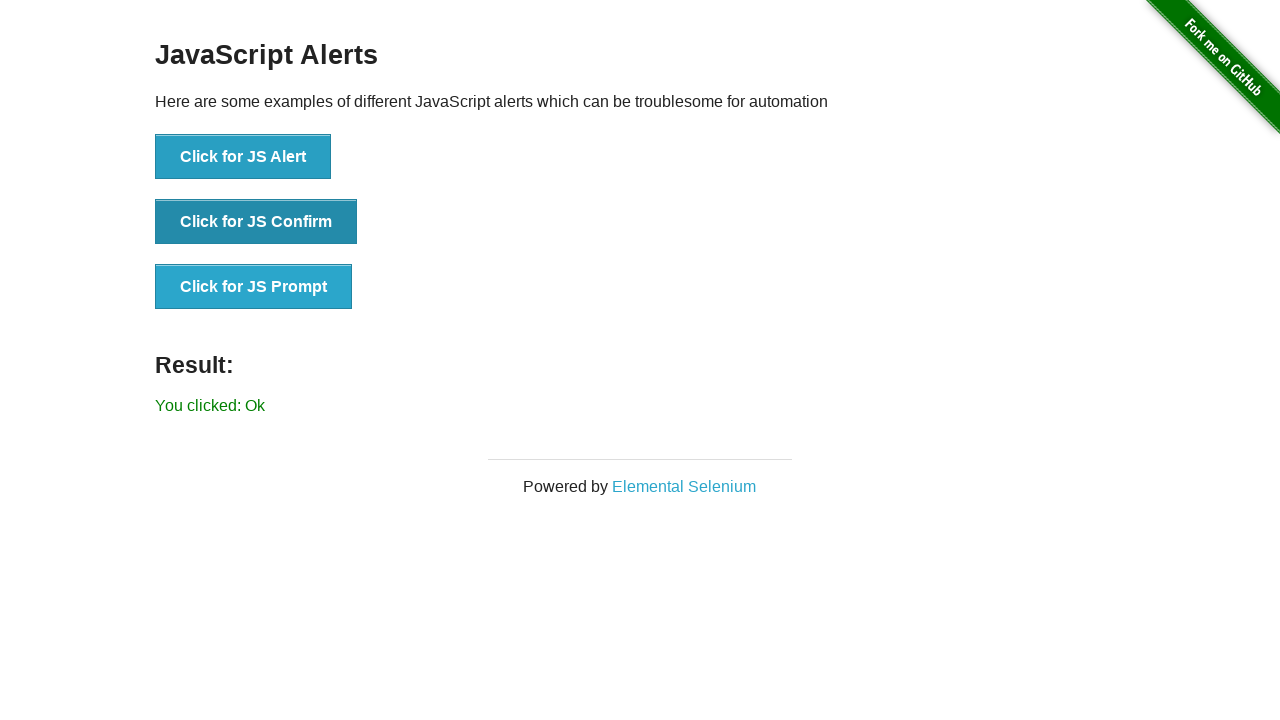

Waited for confirmation dialog to be processed
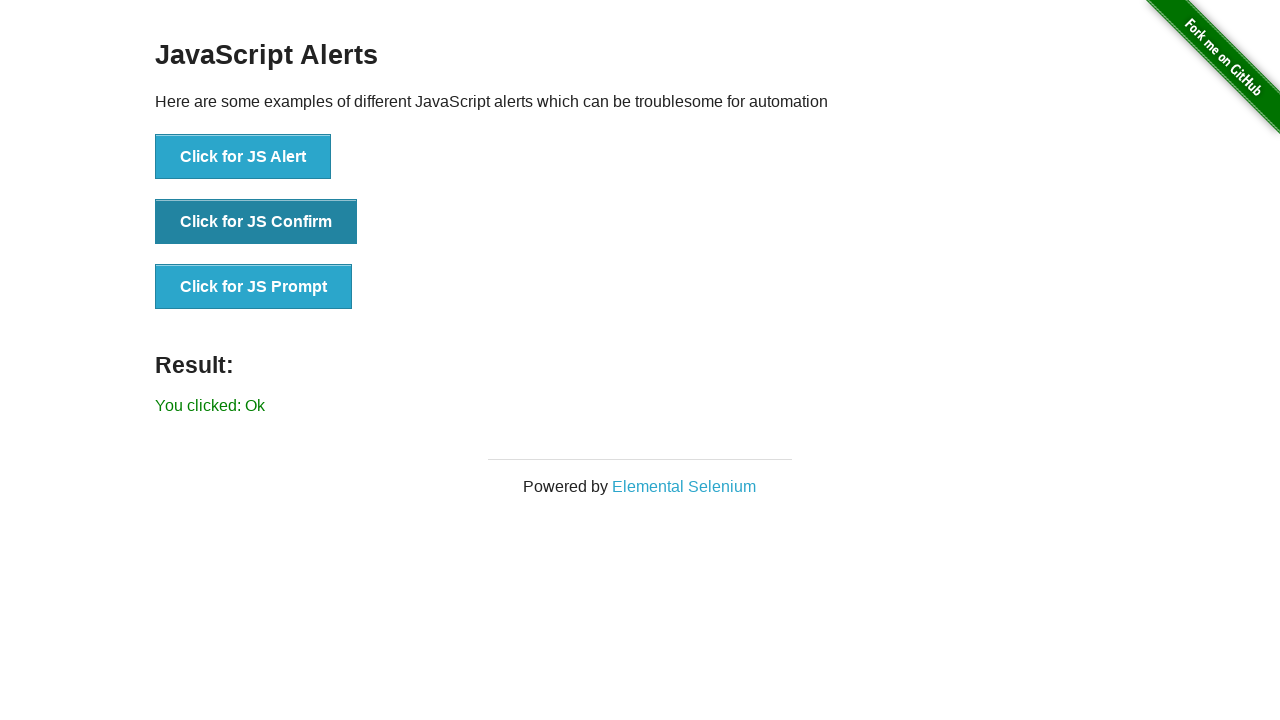

Clicked button to trigger confirmation dialog again at (256, 222) on xpath=//button[text()='Click for JS Confirm']
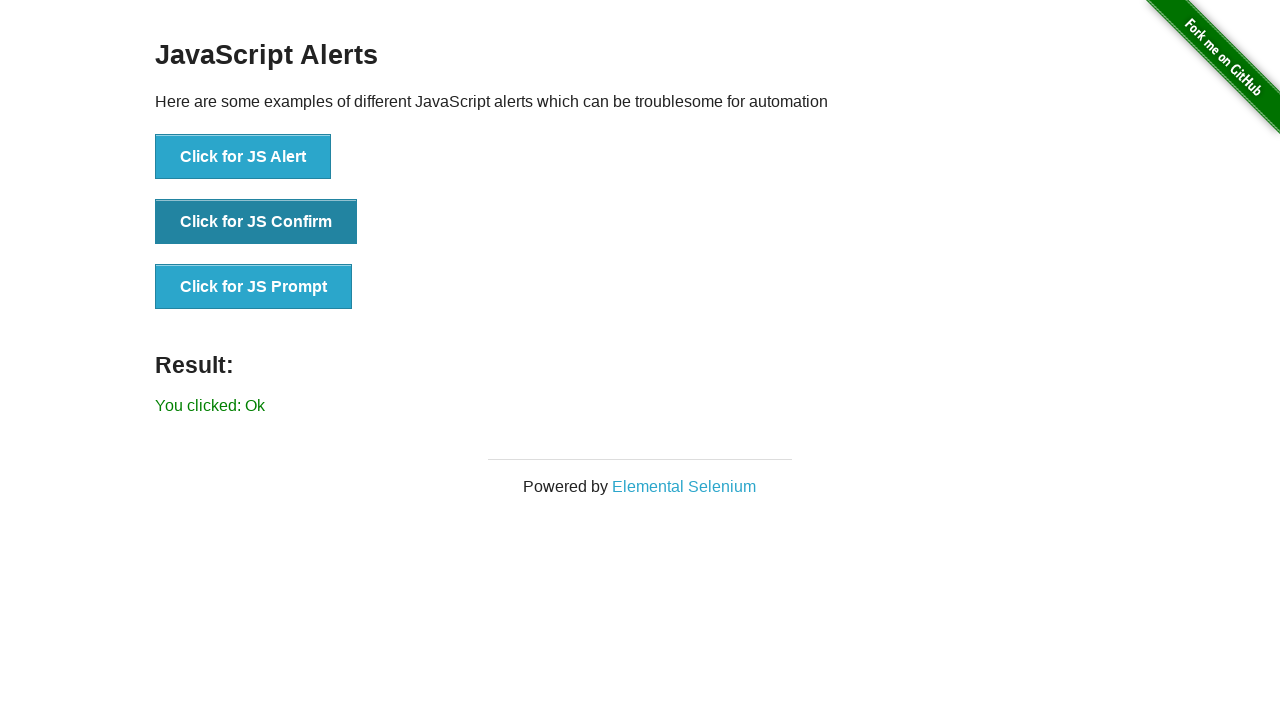

Set up dialog handler to dismiss confirmation
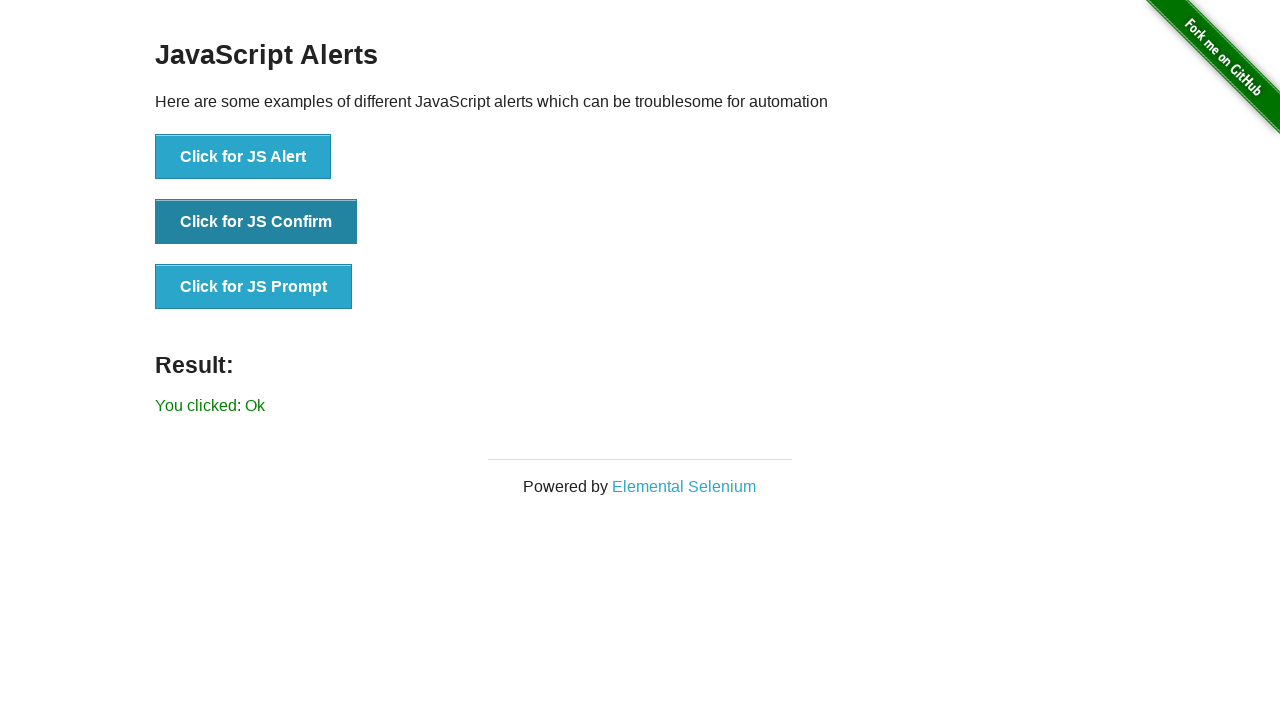

Waited for confirmation dialog dismissal to be processed
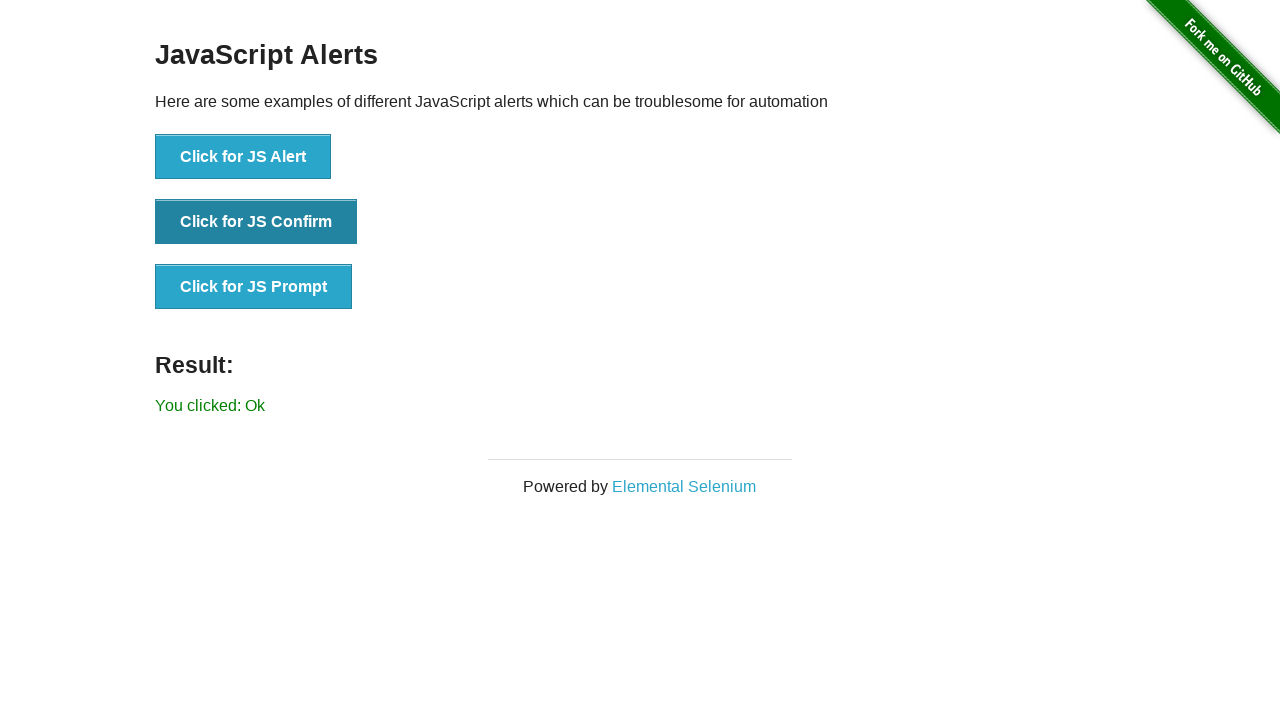

Set up dialog handler to accept prompt with text input
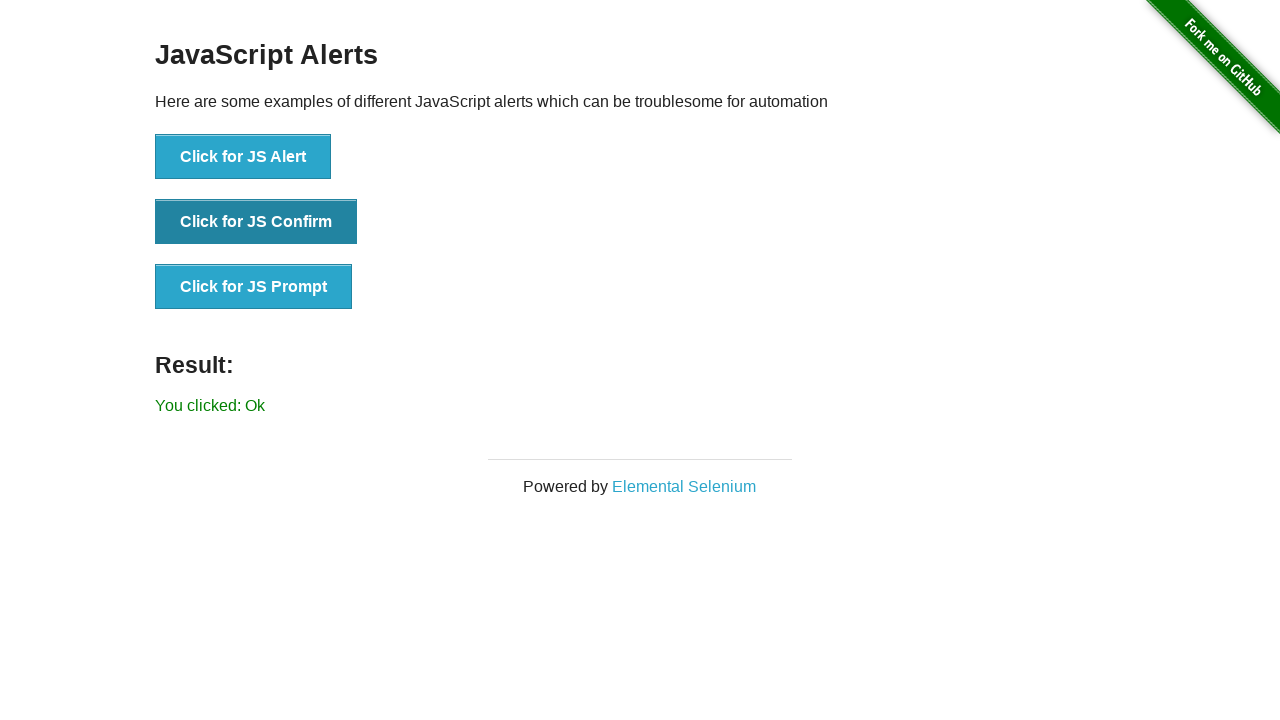

Clicked button to trigger prompt dialog and entered 'Selenium Test' at (254, 287) on xpath=//button[text()='Click for JS Prompt']
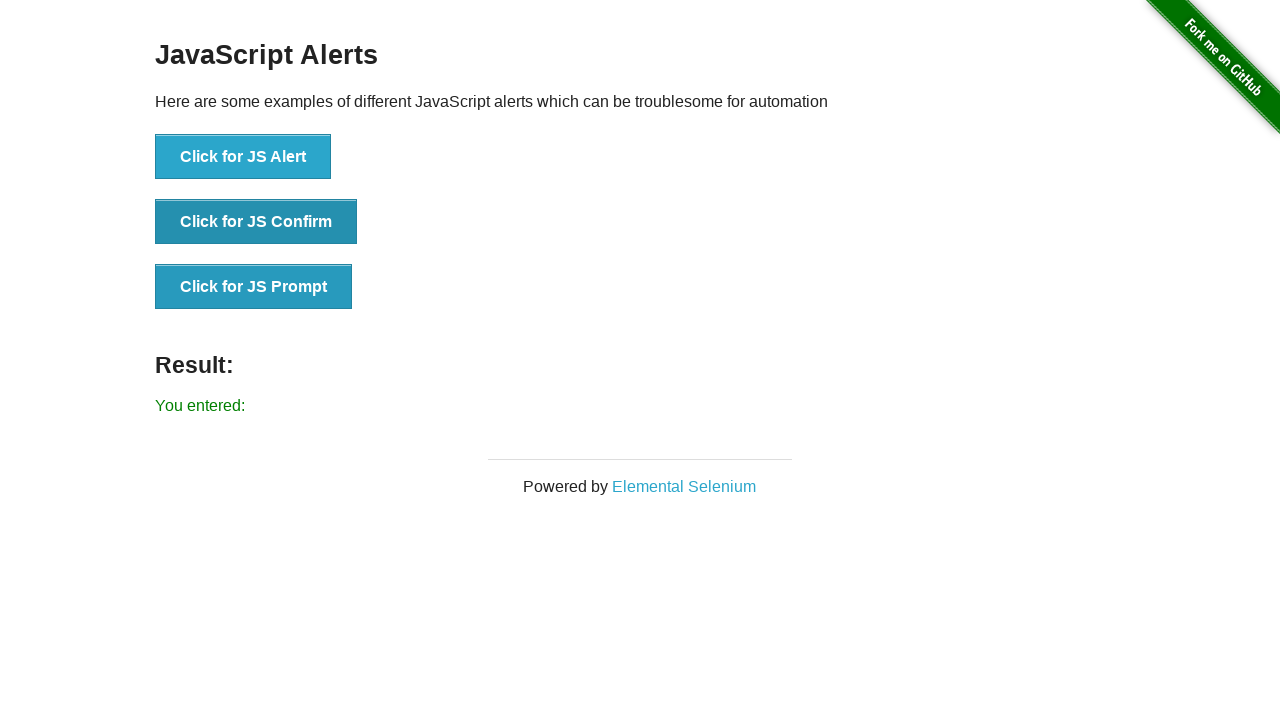

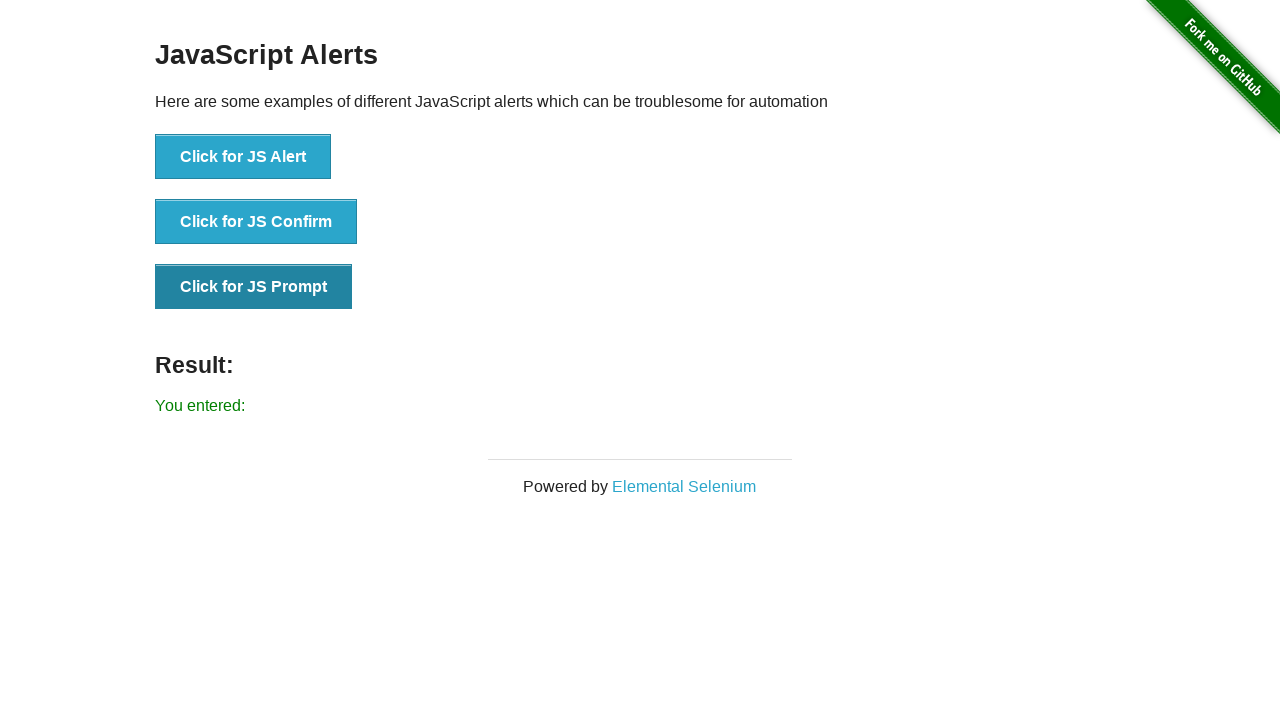